Tests a form submission by filling in lastname, firstname, and group size fields, then clicking an add button to add members.

Starting URL: https://devops-proj-staging-940f3.web.app

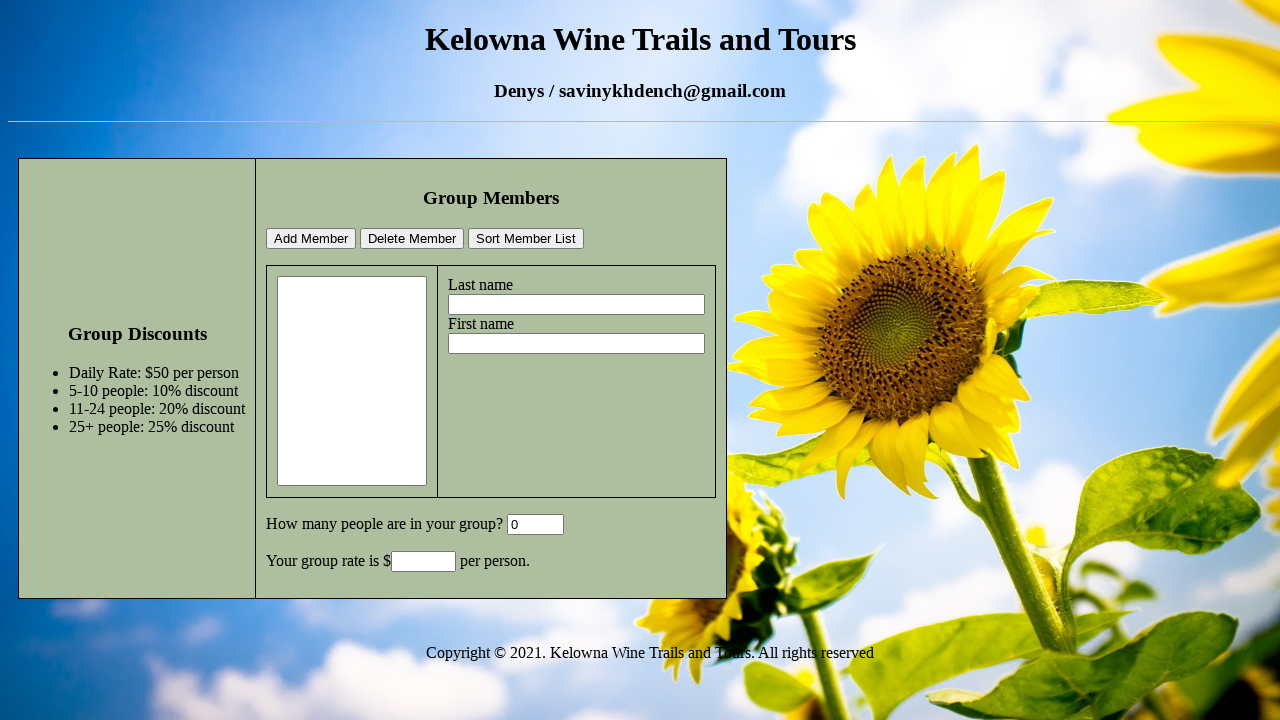

Filled lastname field with 'This is Test' on #lastname
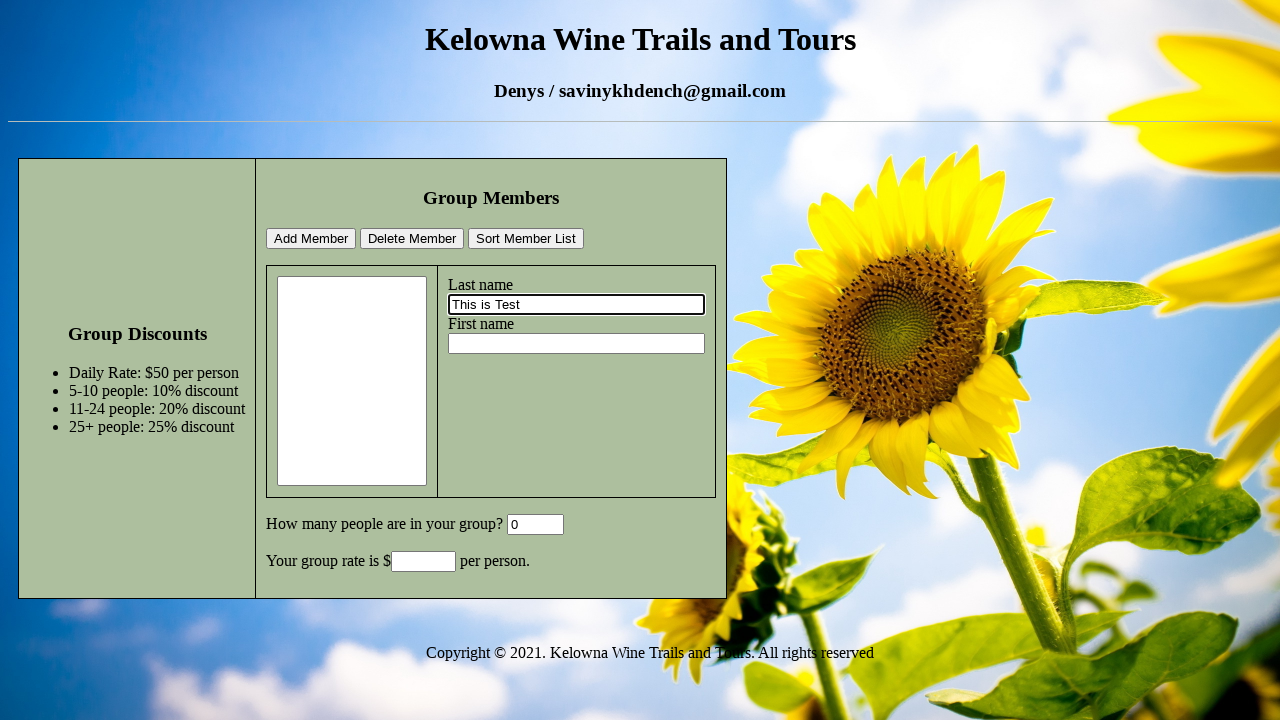

Filled firstname field with 'I Love DevOps!' on #firstname
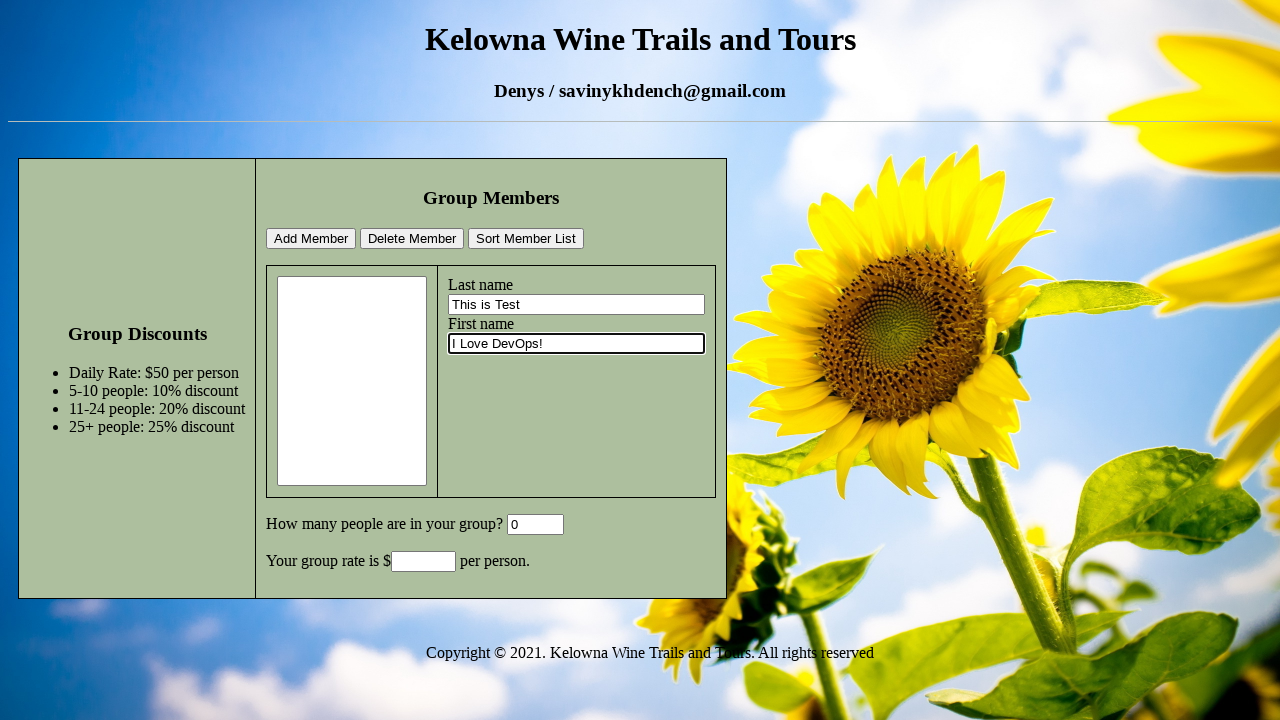

Cleared group size field on #GroupSize
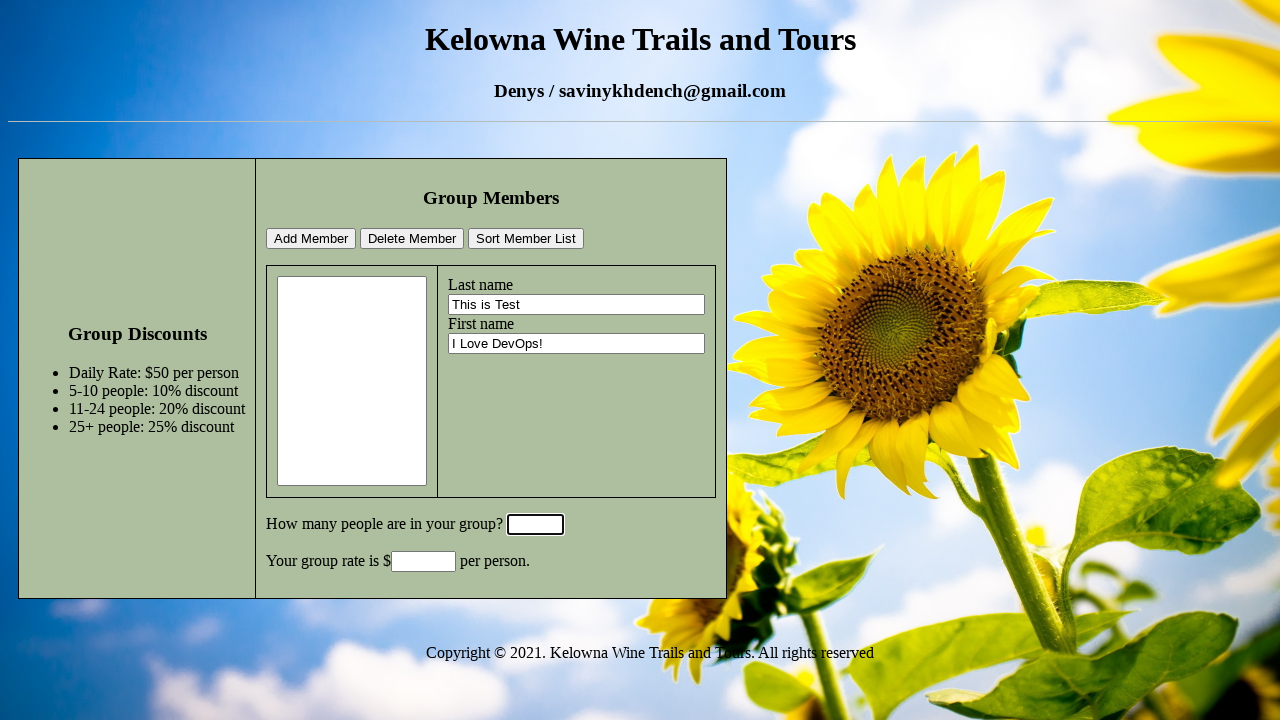

Filled group size field with '5' on #GroupSize
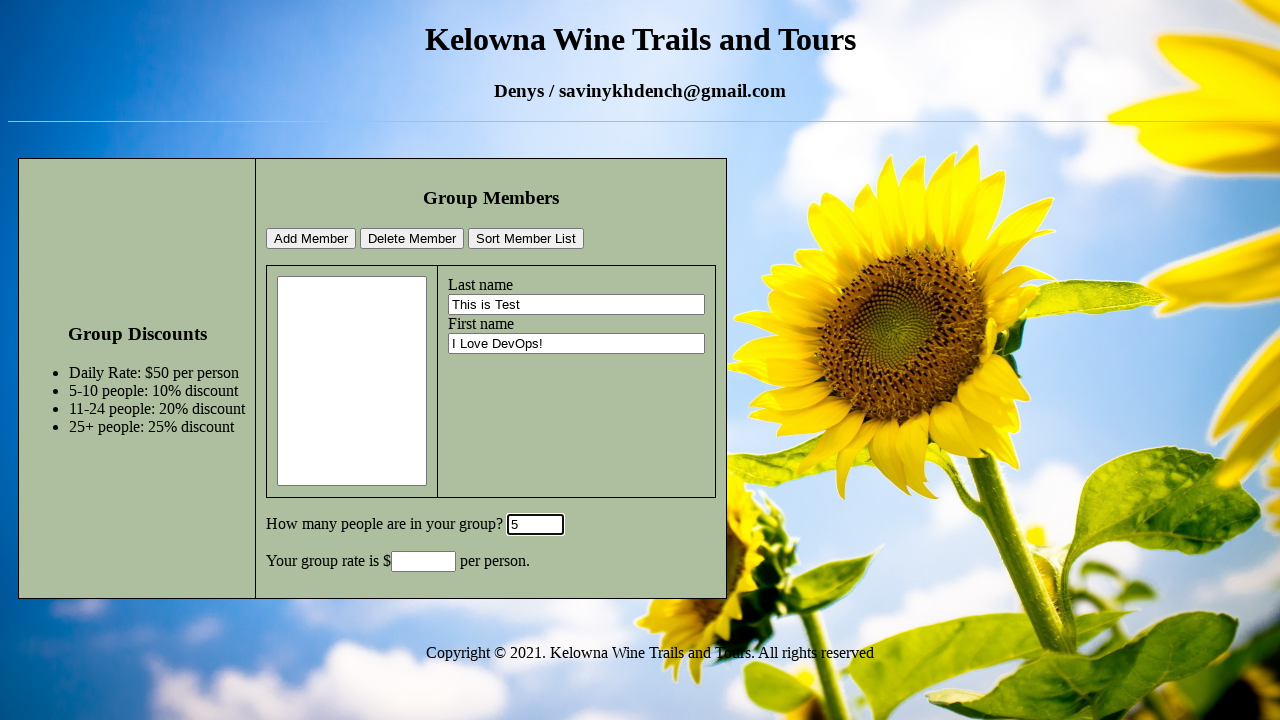

Clicked add button to add members at (311, 239) on xpath=/html/body/div[1]/table/tbody/tr/td[1]/form/table/tbody/tr/td[2]/p[1]/inpu
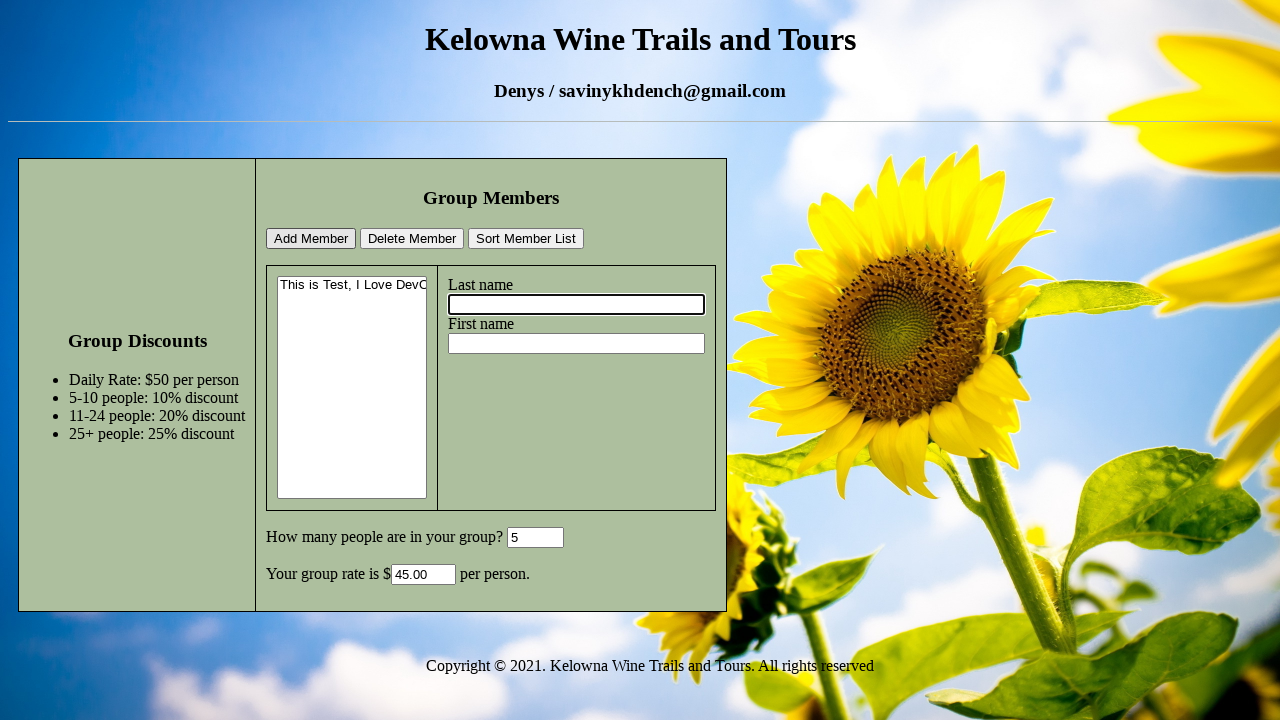

Members element loaded and became visible
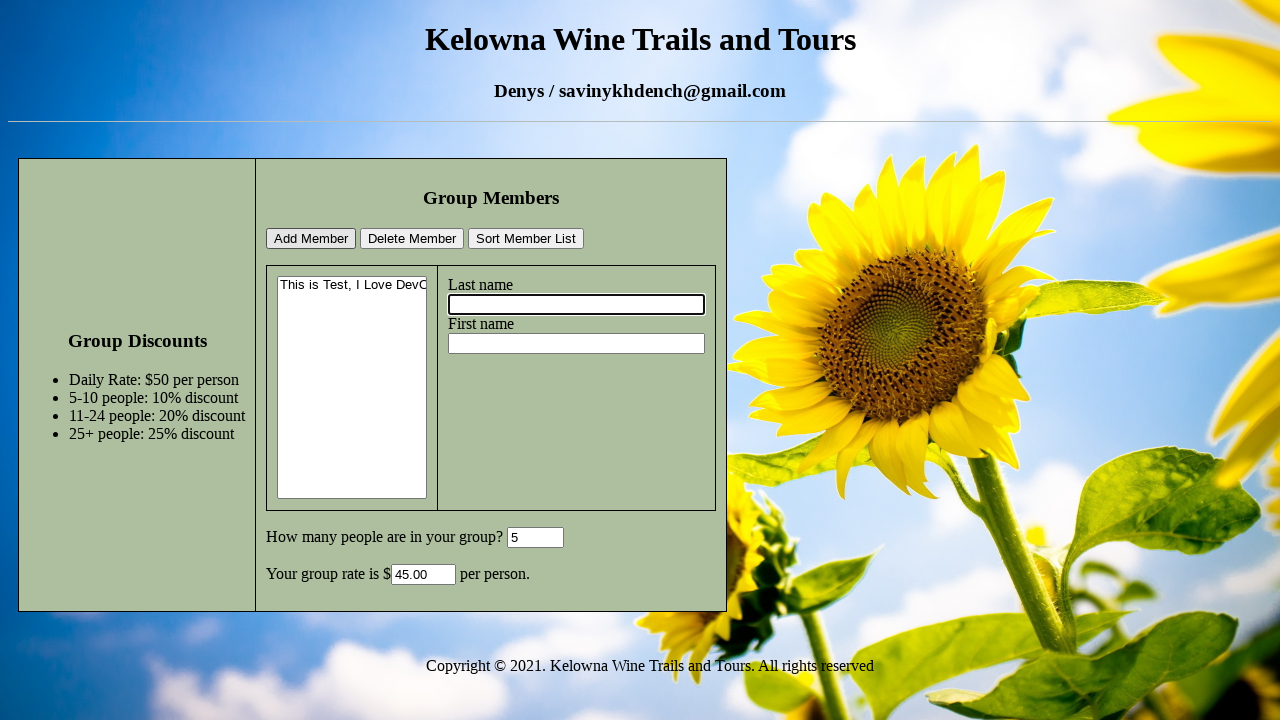

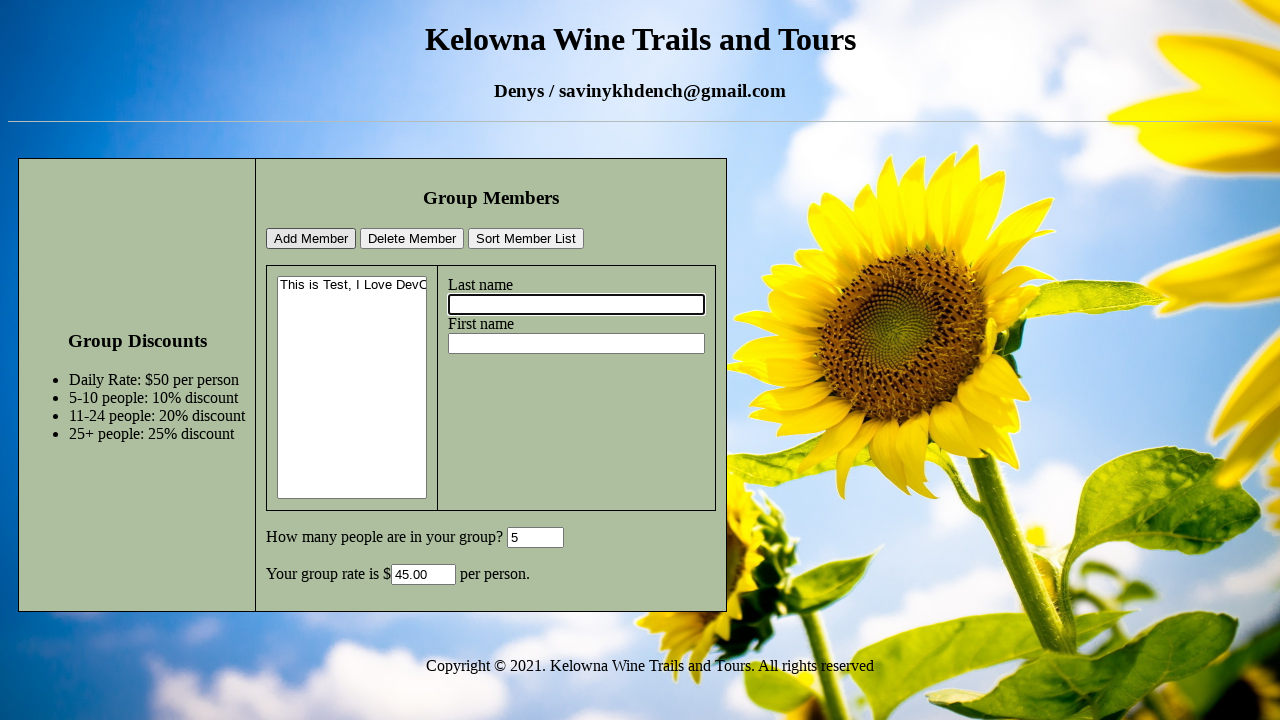